Navigates to a page, clicks a link with a calculated text value, fills out a form with personal information, and submits it

Starting URL: http://suninjuly.github.io/find_link_text

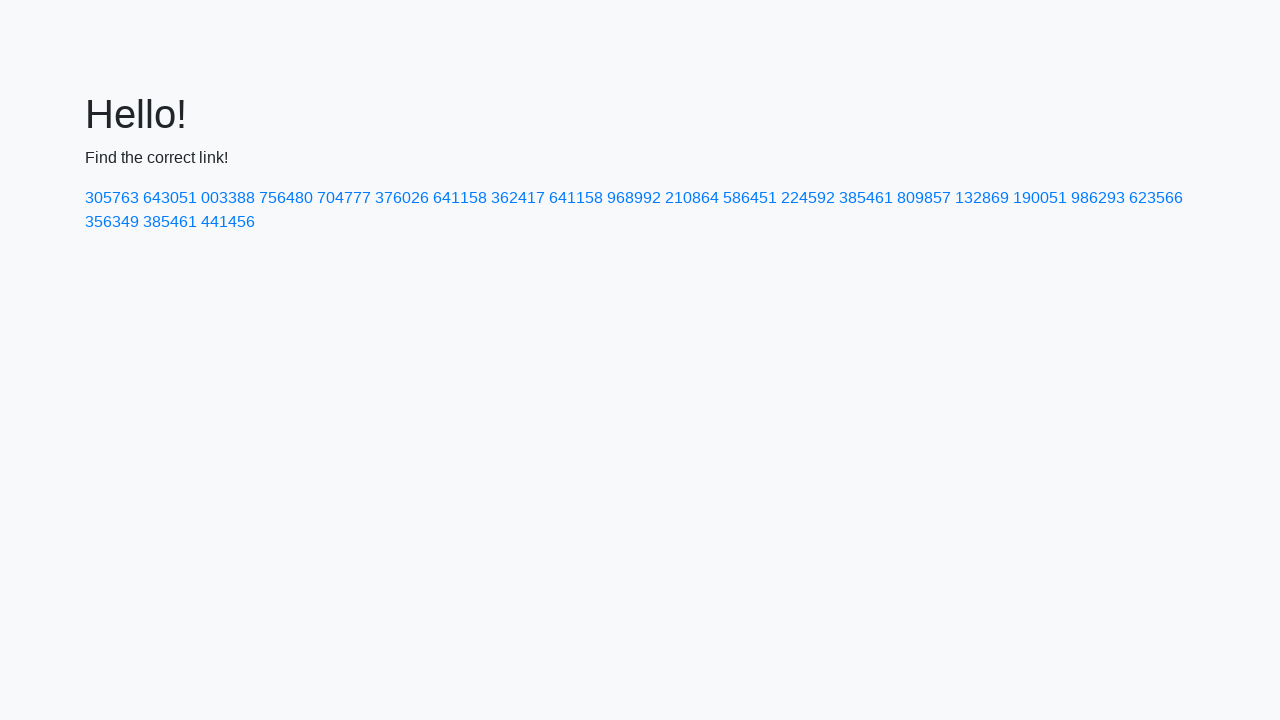

Navigated to http://suninjuly.github.io/find_link_text
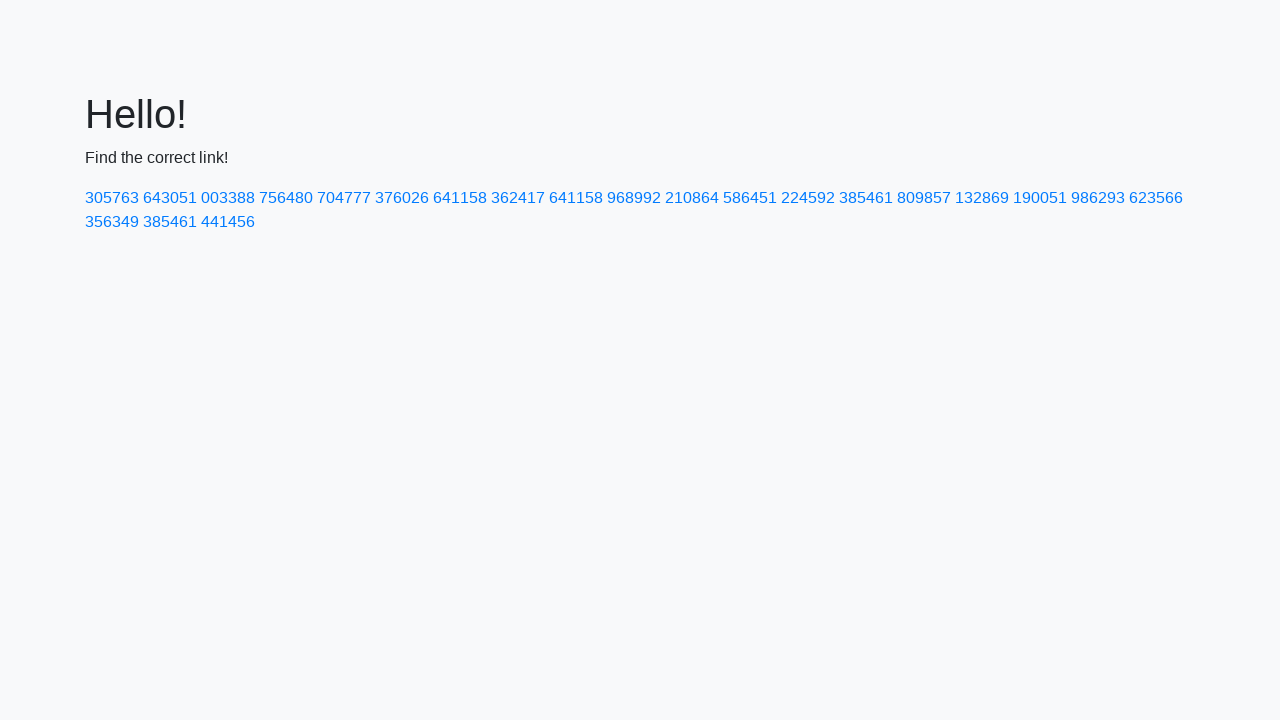

Clicked link with calculated text value: 224592 at (808, 198) on text=224592
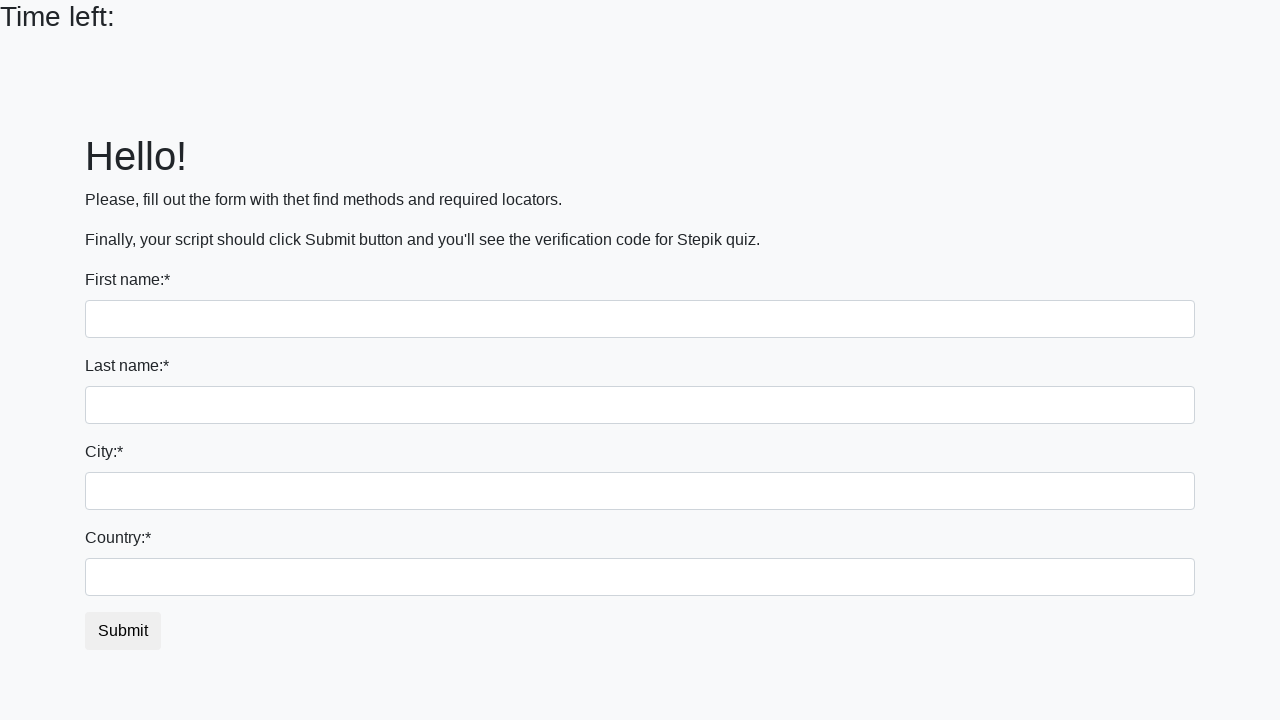

Filled first name field with 'John' on input[name='first_name']
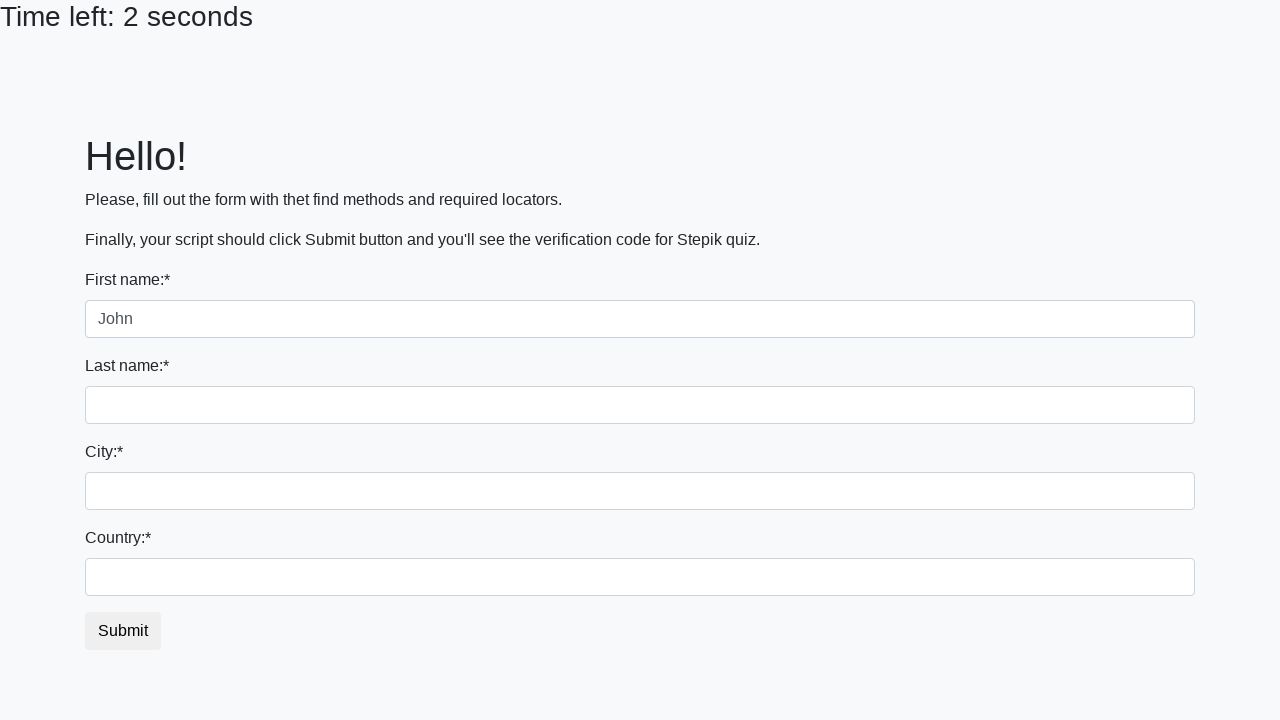

Filled last name field with 'Smith' on input[name='last_name']
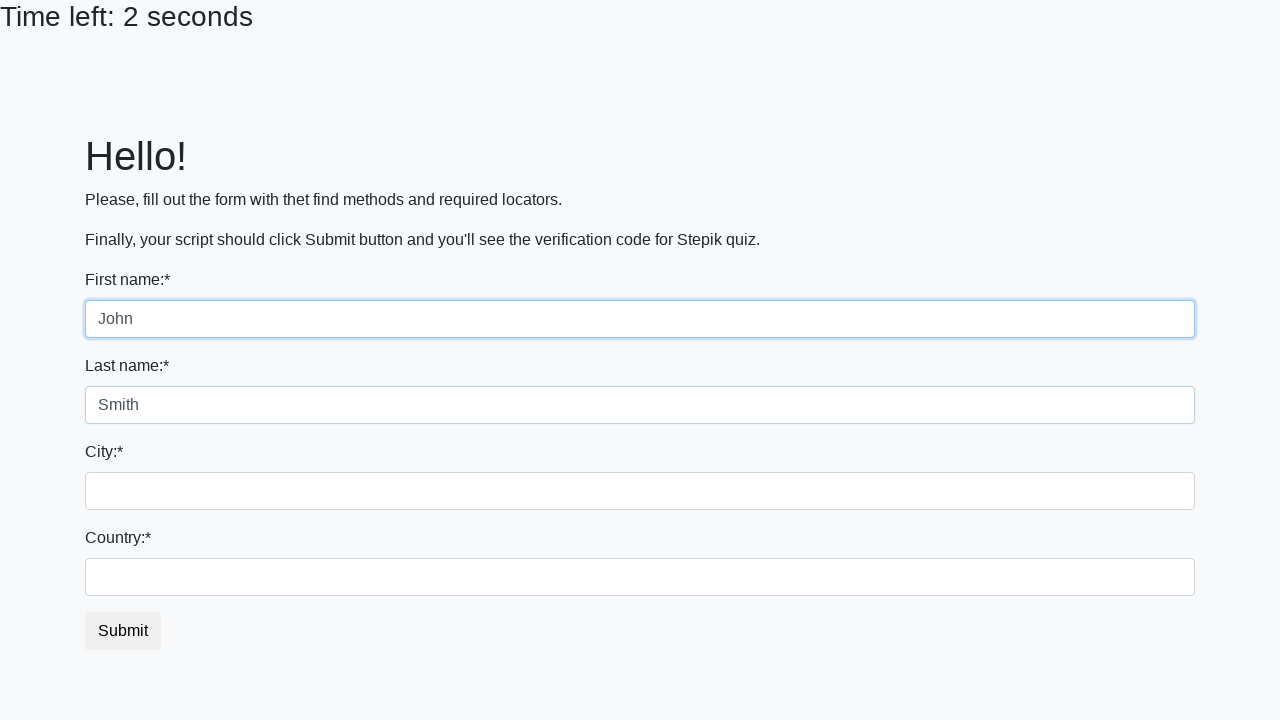

Filled city field with 'New York' on .form-control.city
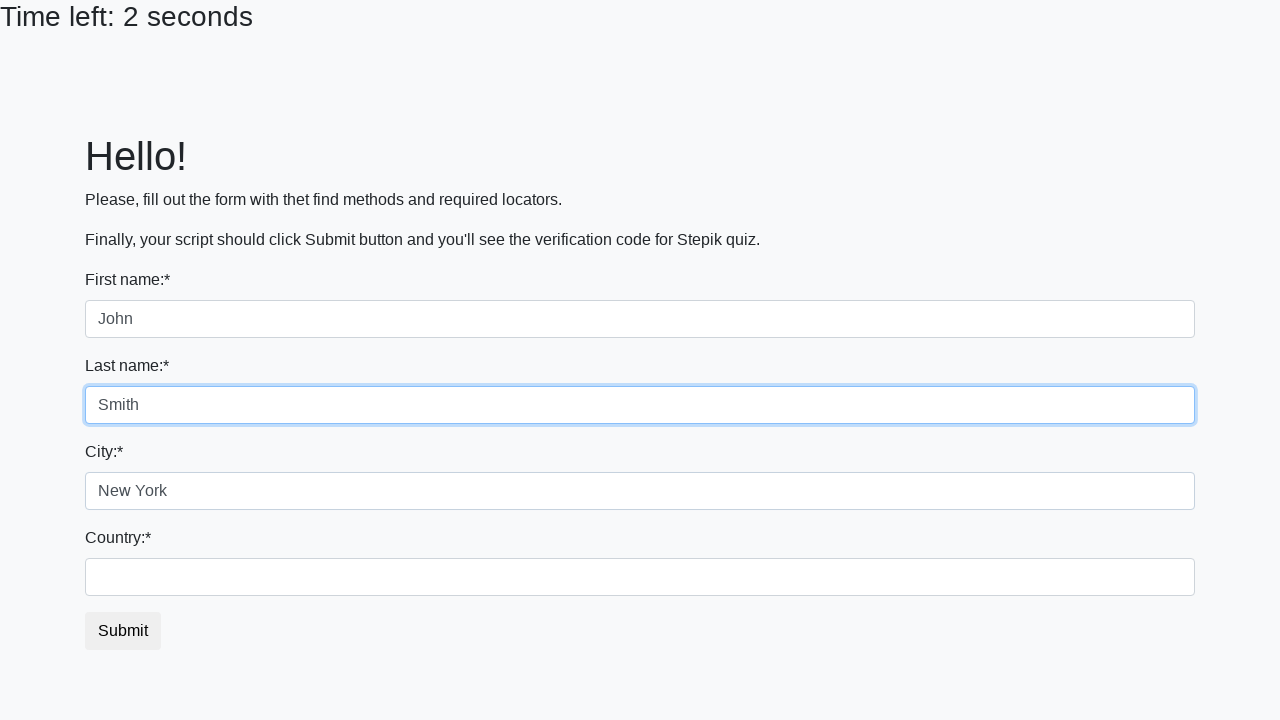

Filled country field with 'United States' on #country
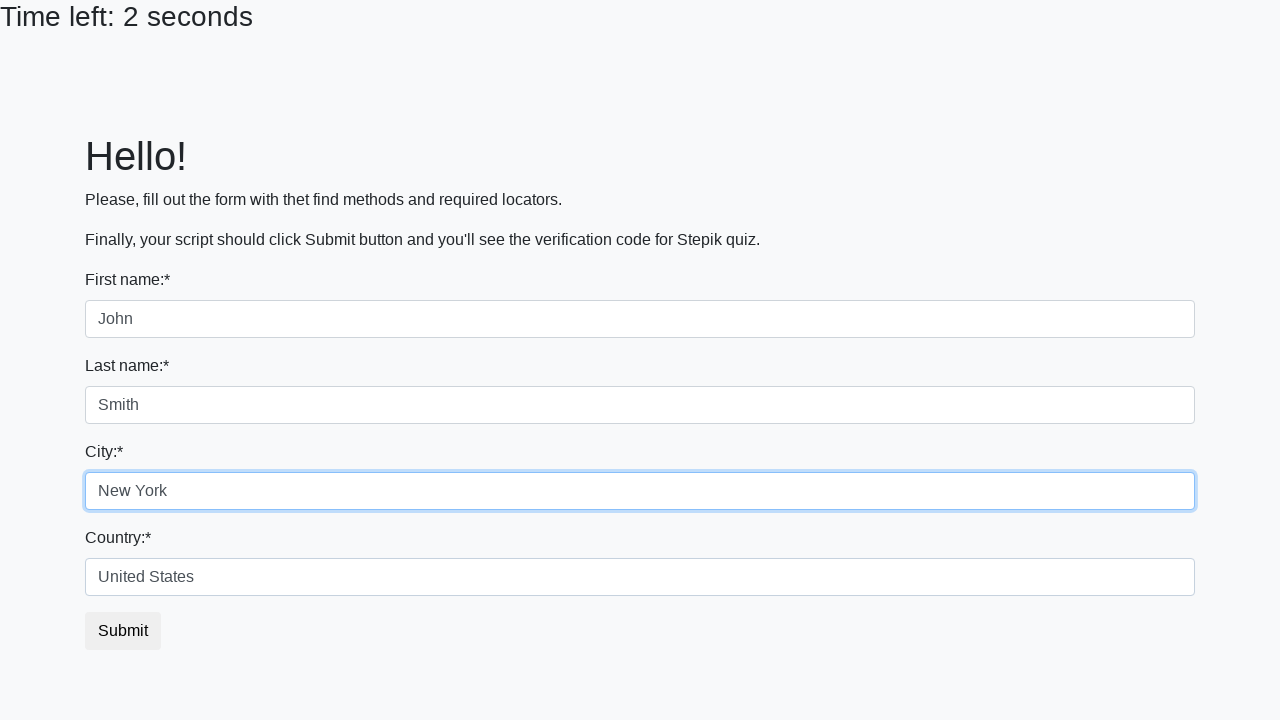

Clicked form submit button at (123, 631) on .btn.btn-default
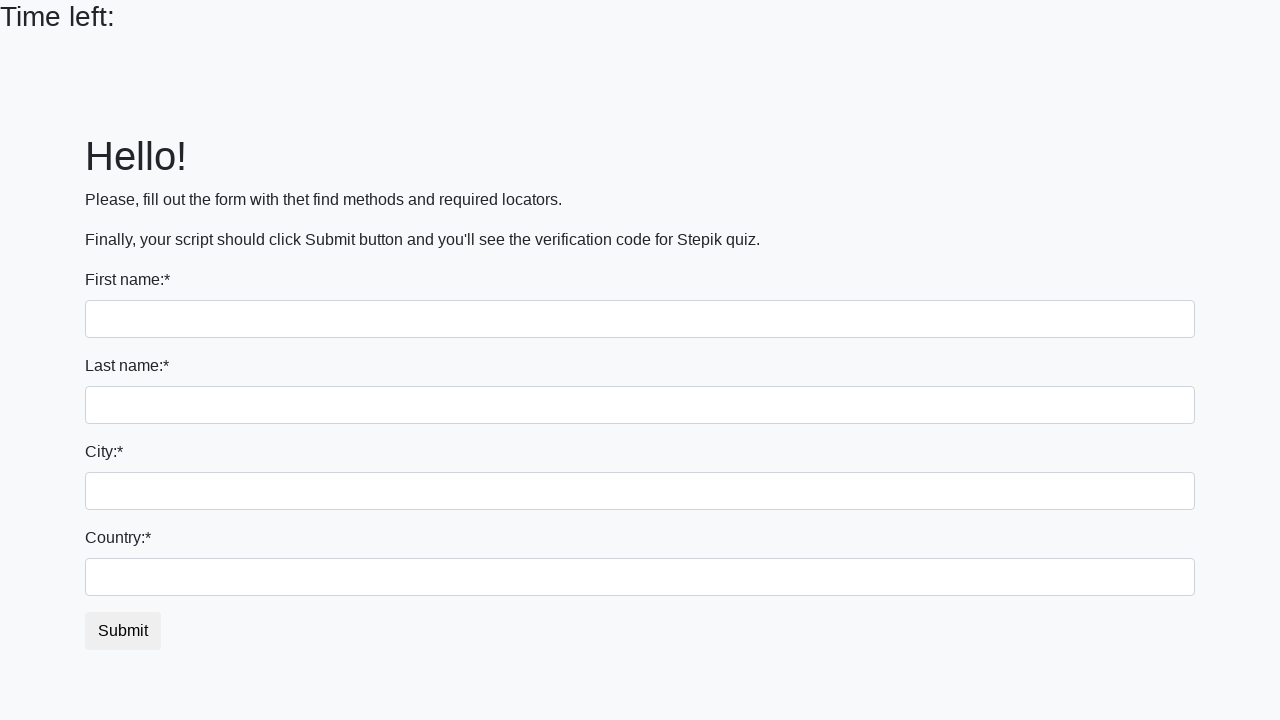

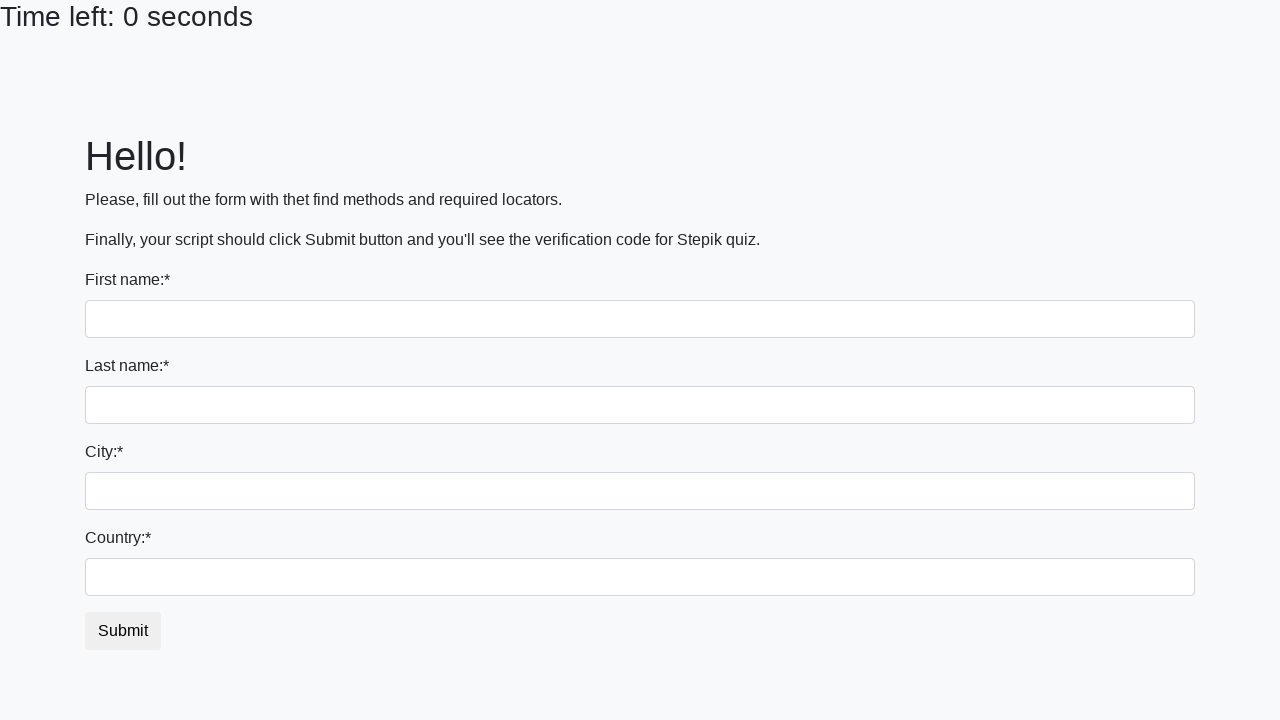